Tests multiple file upload functionality

Starting URL: https://www.ilovepdf.com/merge_pdf

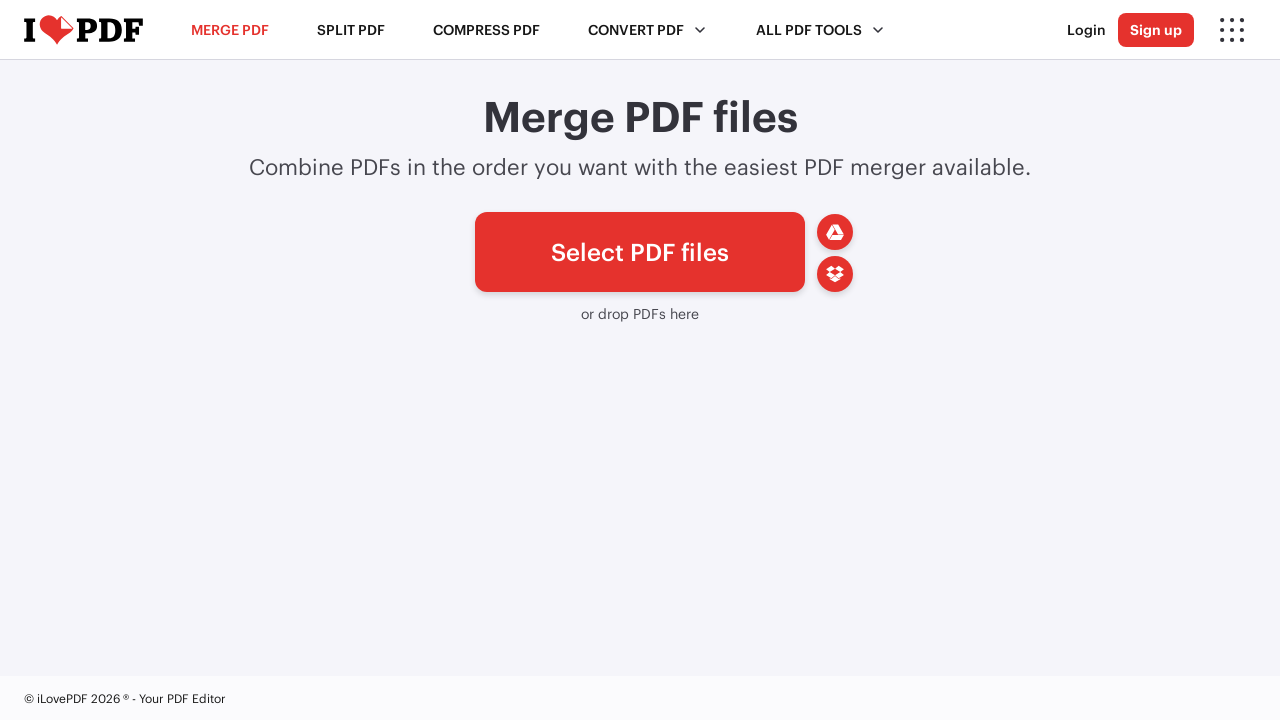

Upload button element loaded
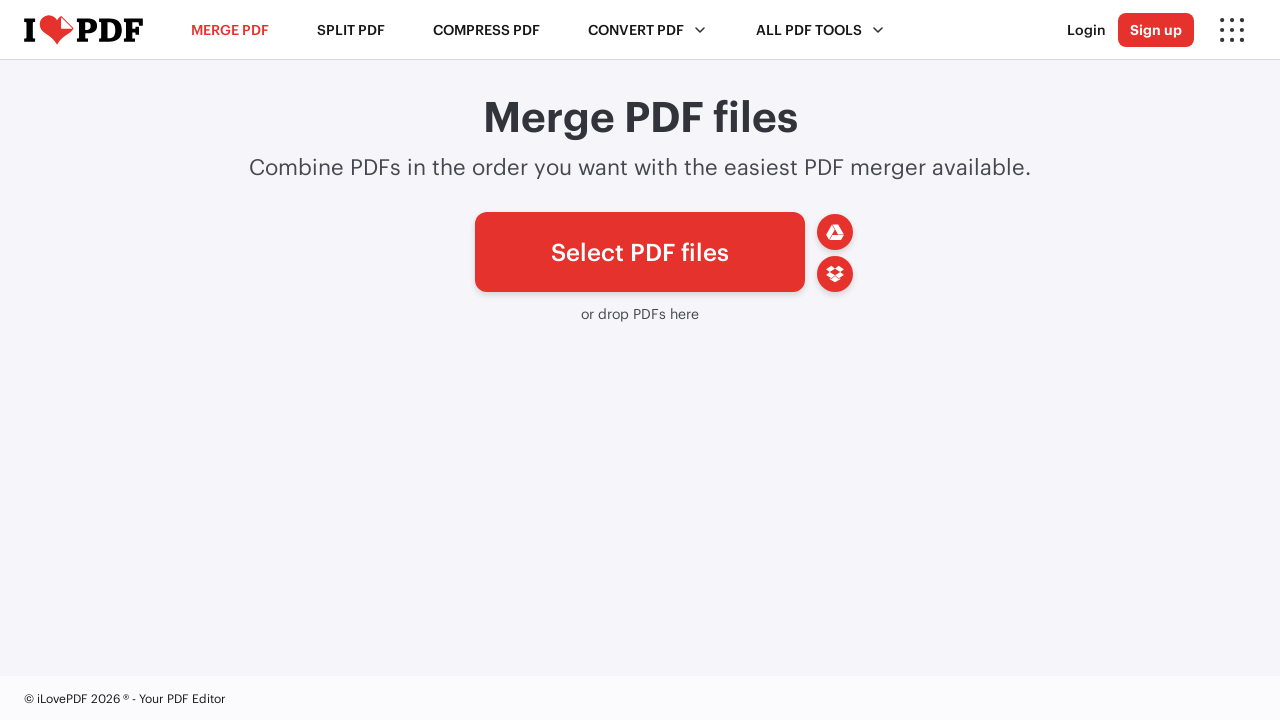

Multiple files uploaded: test1.pdf and test2.png
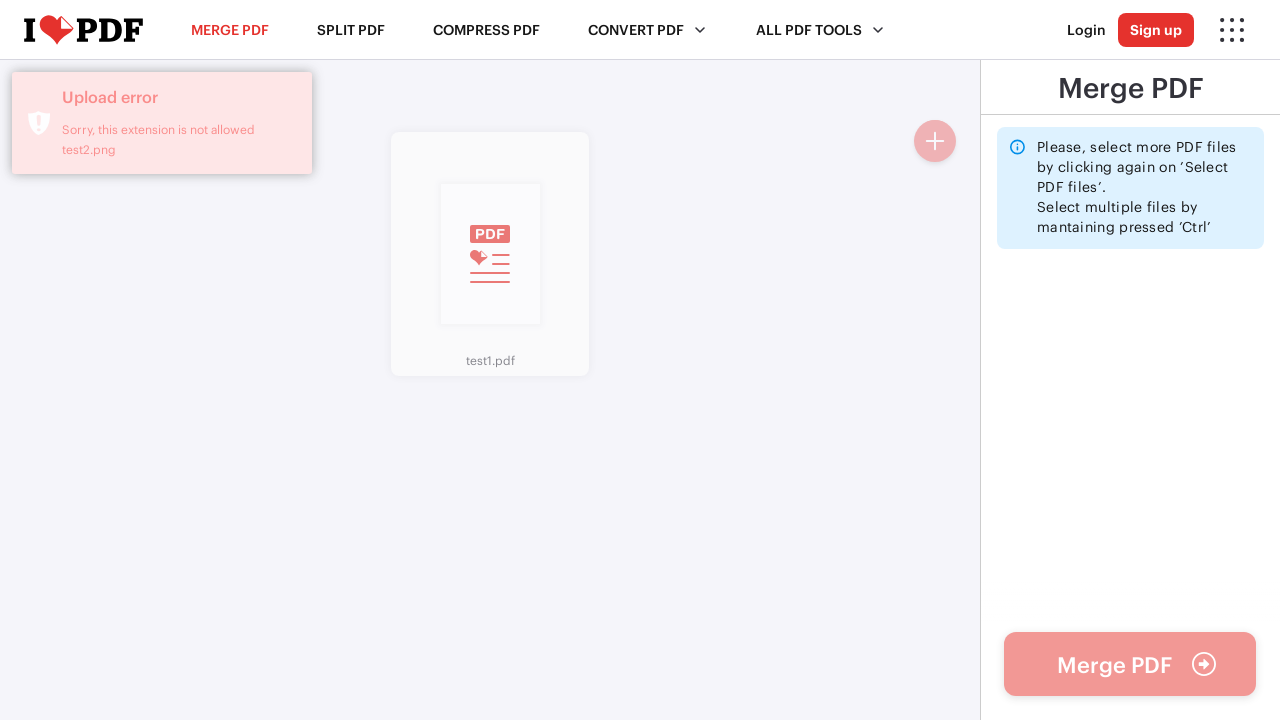

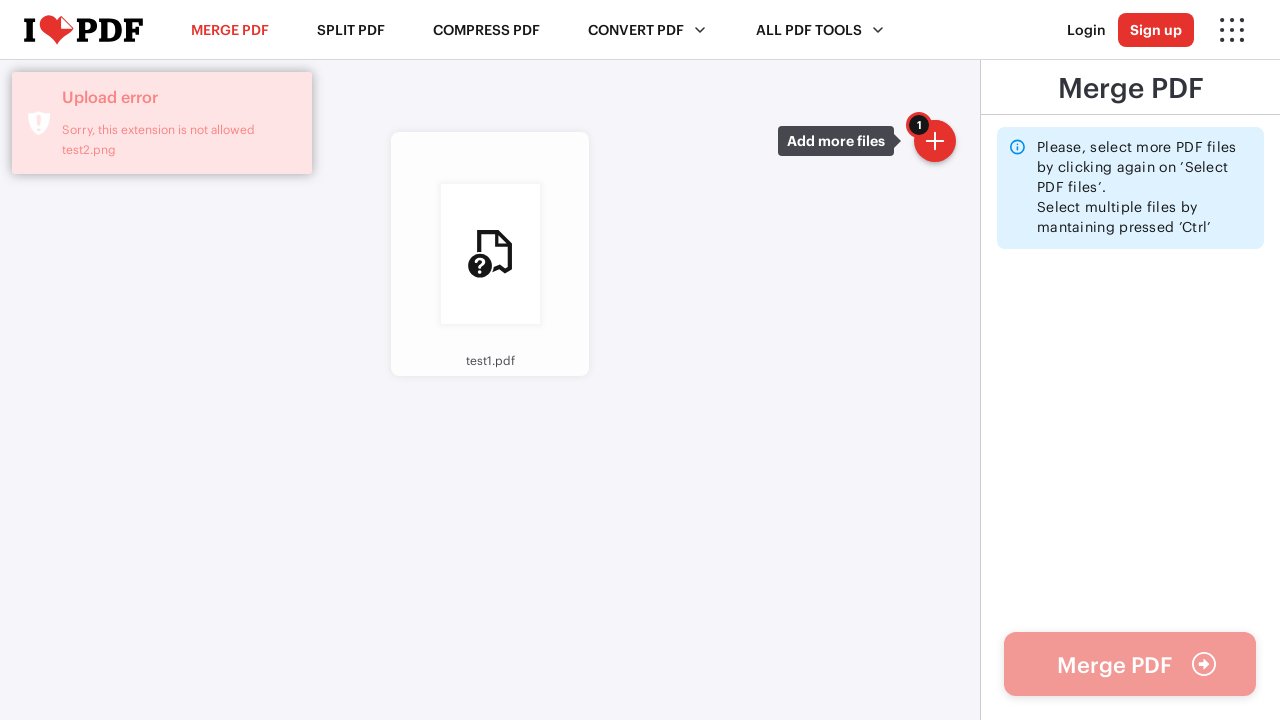